Tests marking all todo items as completed using the toggle-all checkbox

Starting URL: https://demo.playwright.dev/todomvc

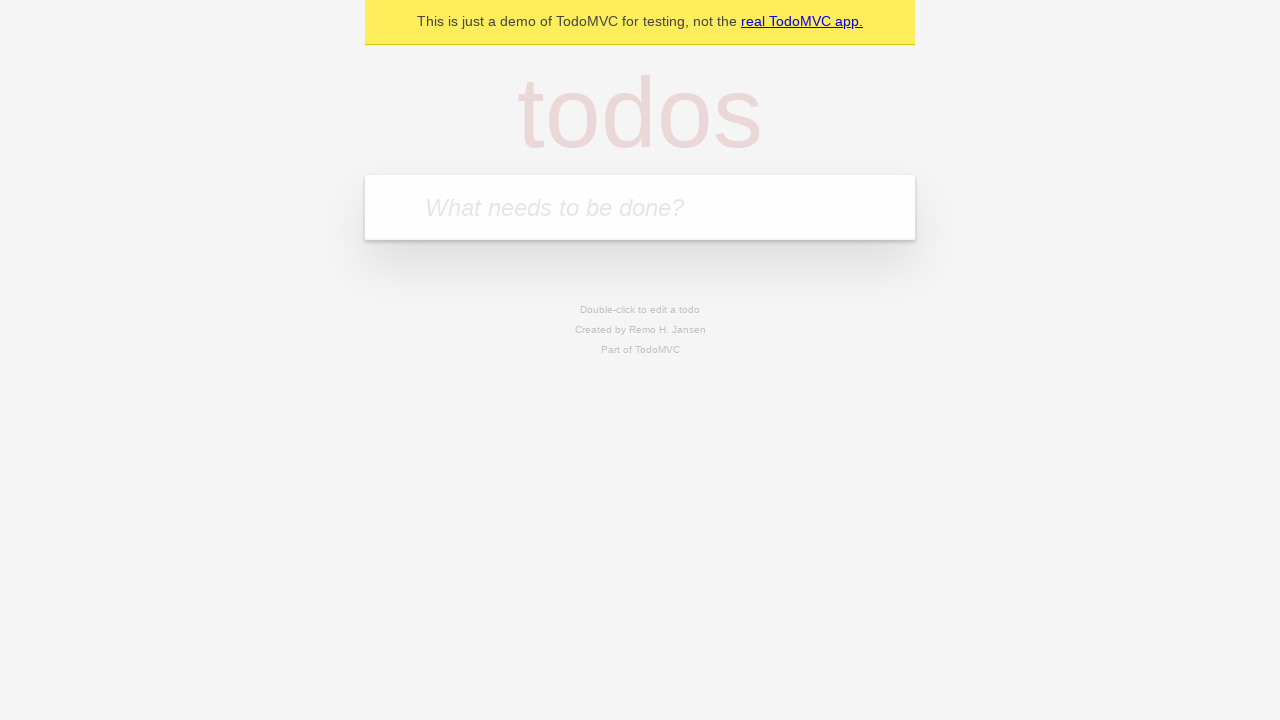

Filled todo input with 'buy some cheese' on internal:attr=[placeholder="What needs to be done?"i]
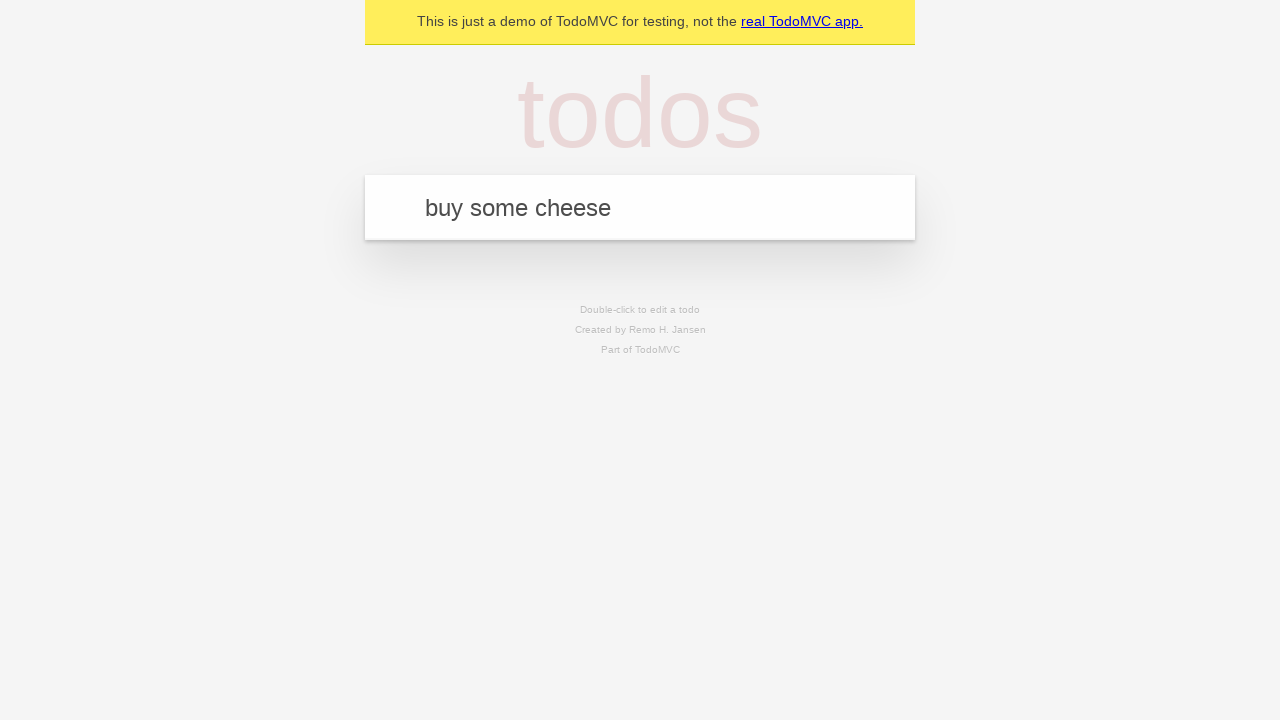

Pressed Enter to add 'buy some cheese' todo on internal:attr=[placeholder="What needs to be done?"i]
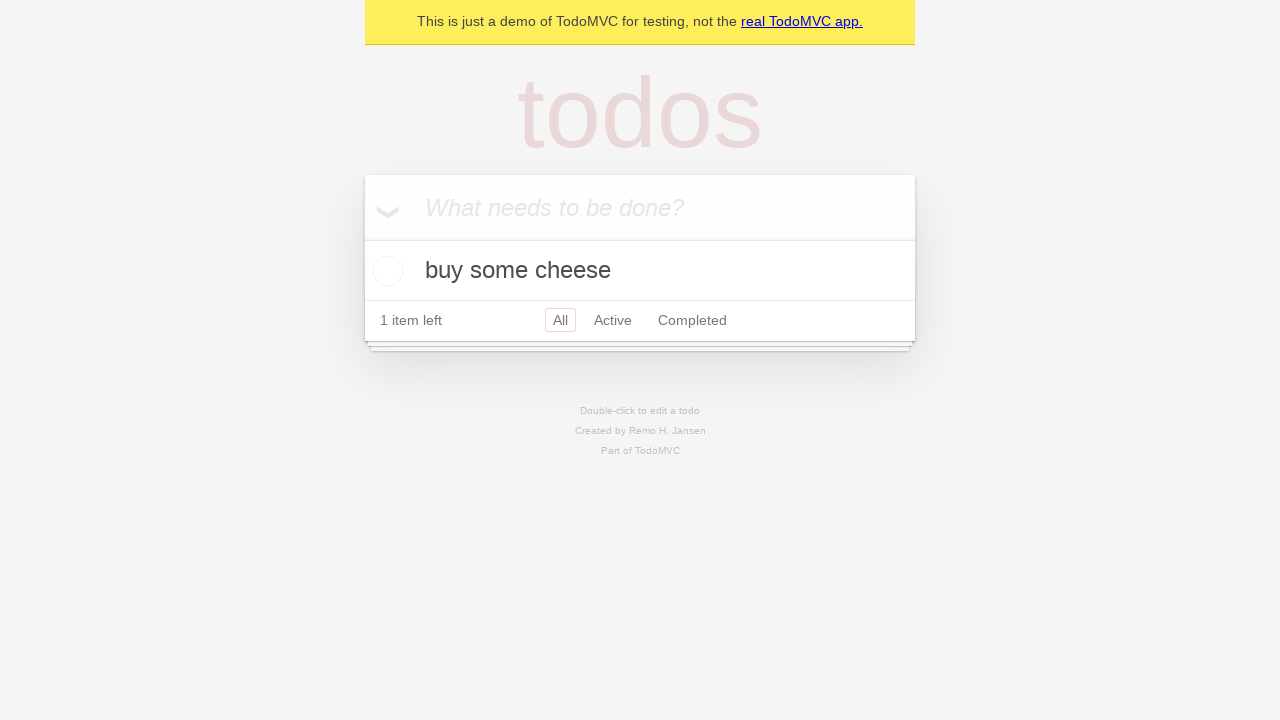

Filled todo input with 'feed the cat' on internal:attr=[placeholder="What needs to be done?"i]
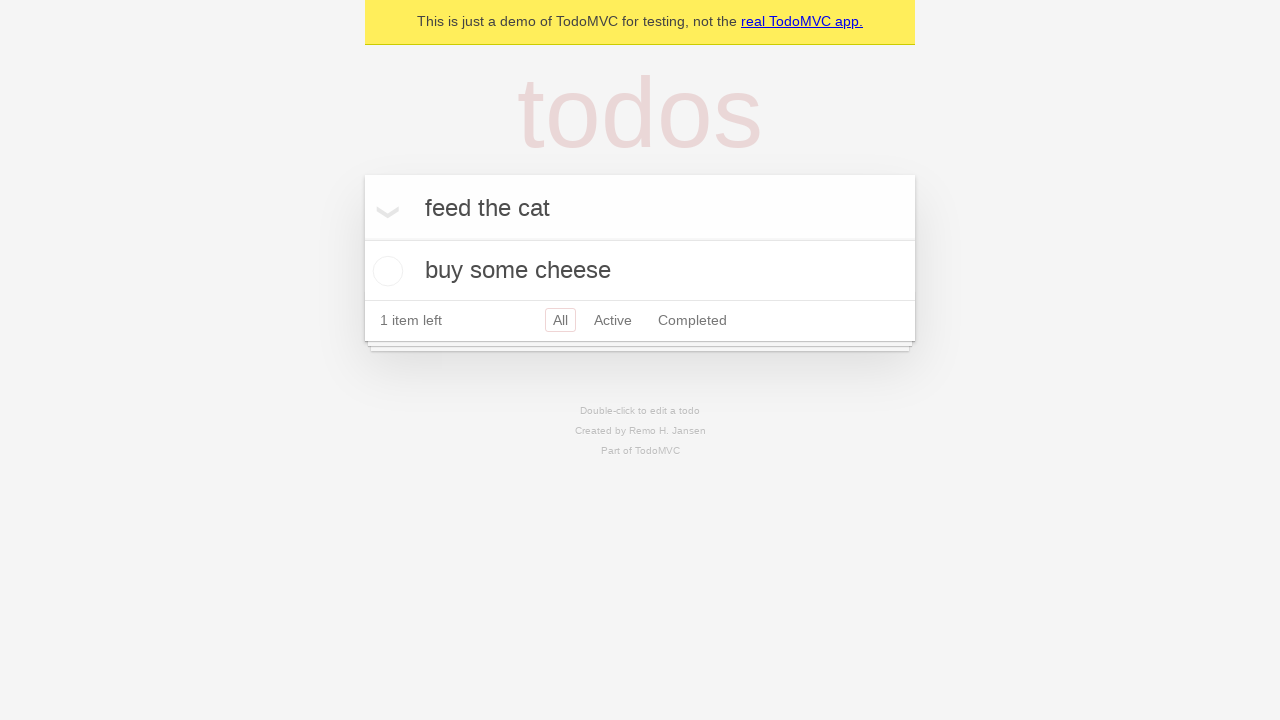

Pressed Enter to add 'feed the cat' todo on internal:attr=[placeholder="What needs to be done?"i]
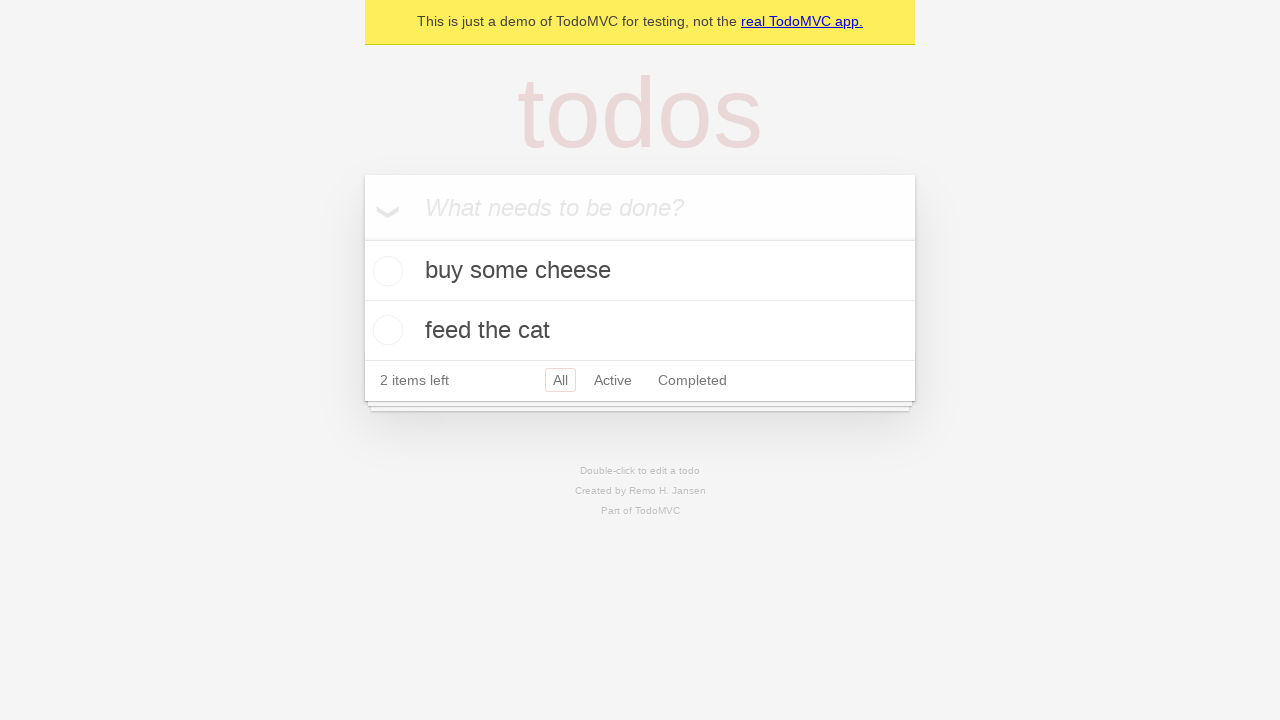

Filled todo input with 'book a doctors appointment' on internal:attr=[placeholder="What needs to be done?"i]
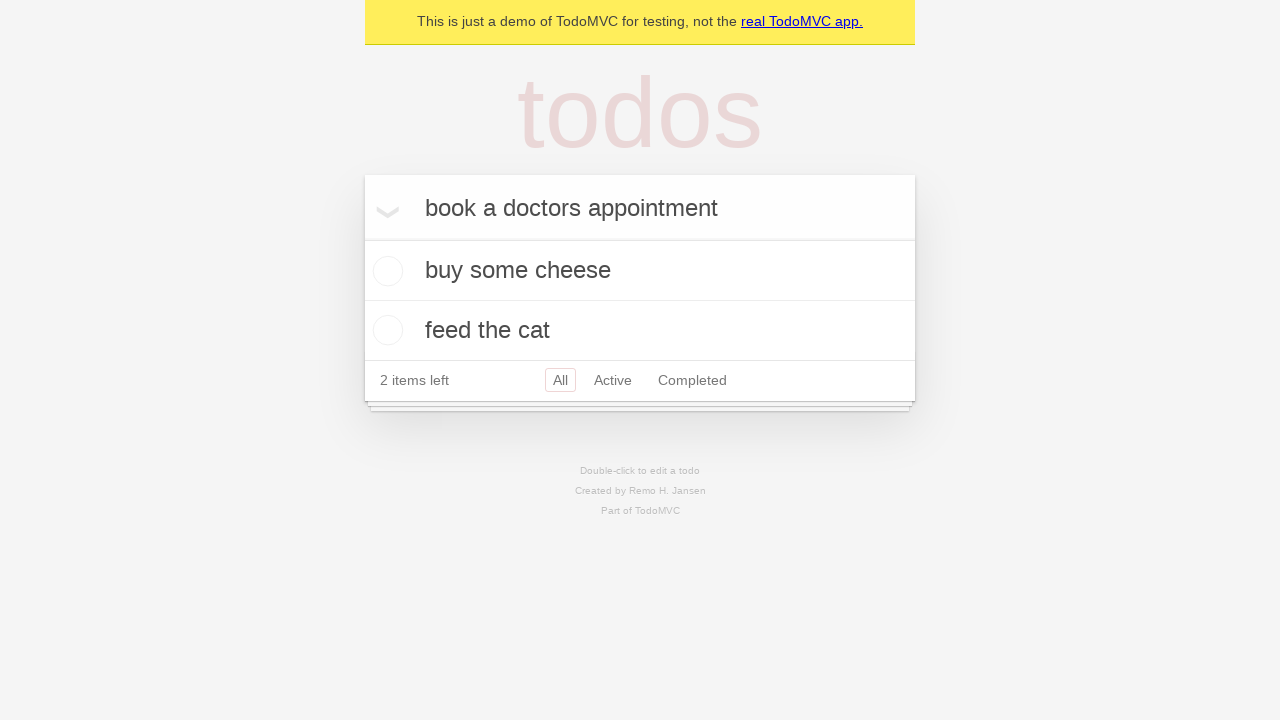

Pressed Enter to add 'book a doctors appointment' todo on internal:attr=[placeholder="What needs to be done?"i]
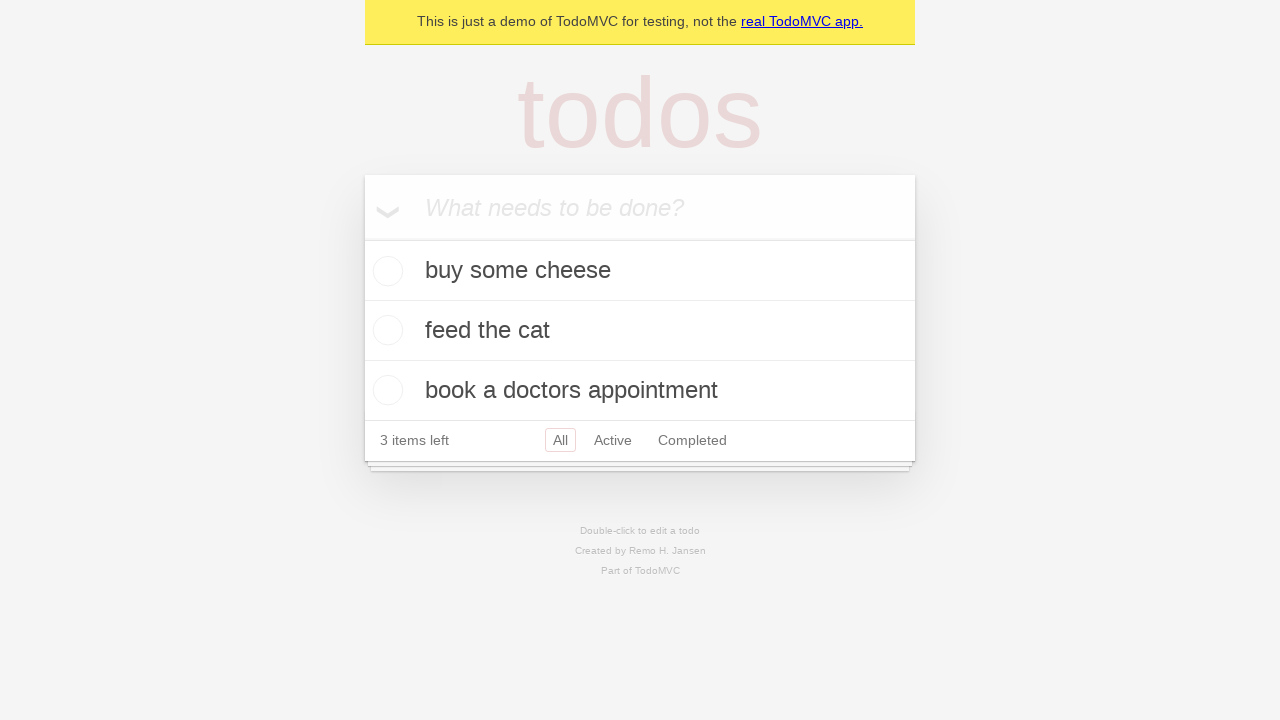

Checked the 'Mark all as complete' toggle checkbox at (362, 238) on internal:label="Mark all as complete"i
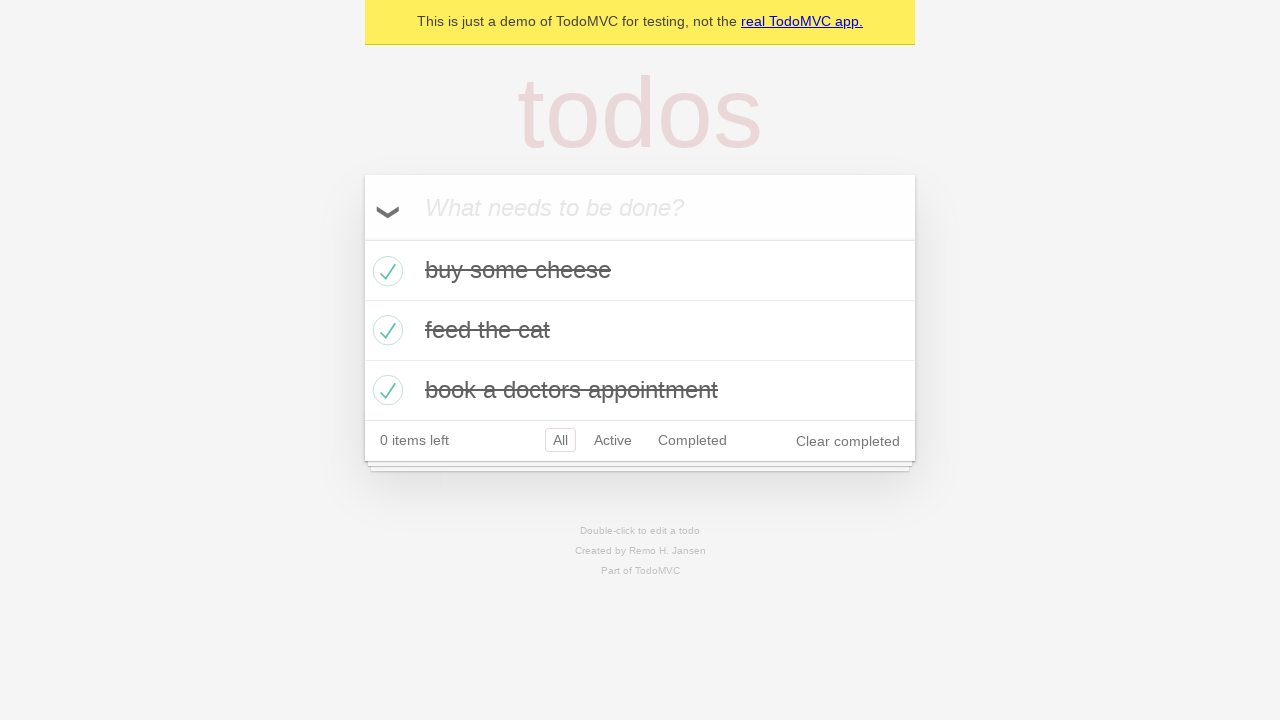

Waited for completed todo items to appear
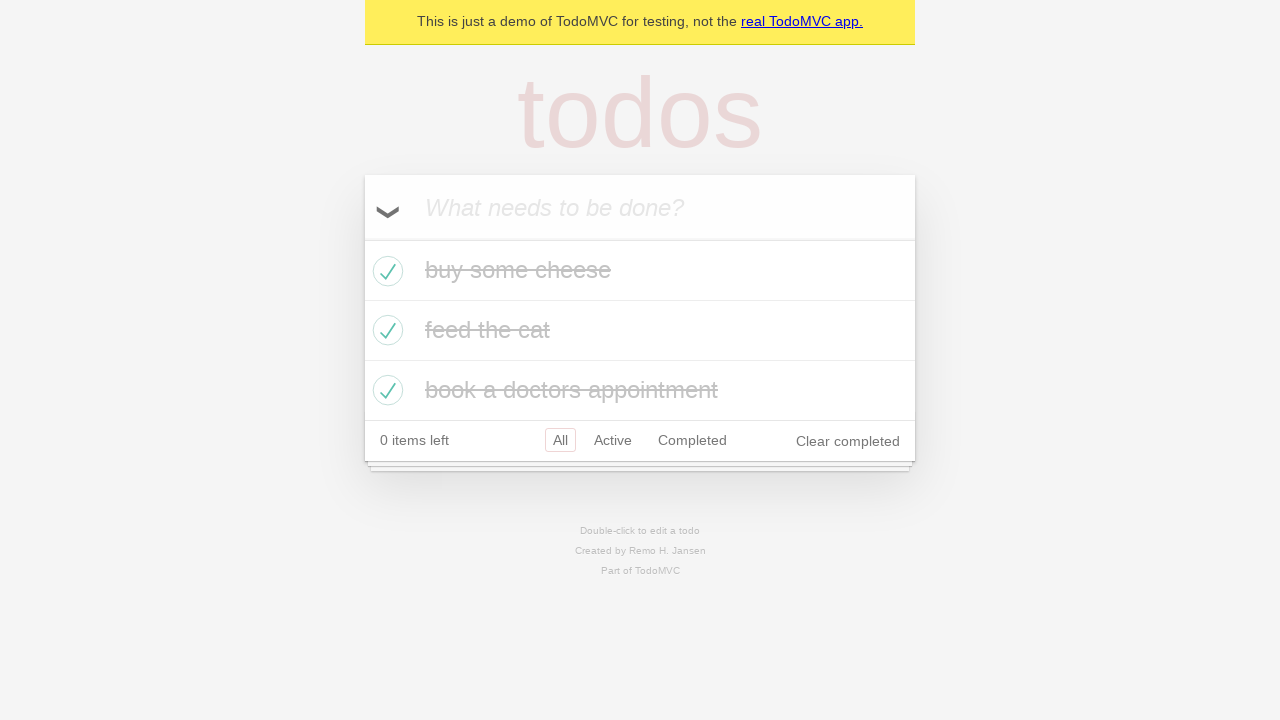

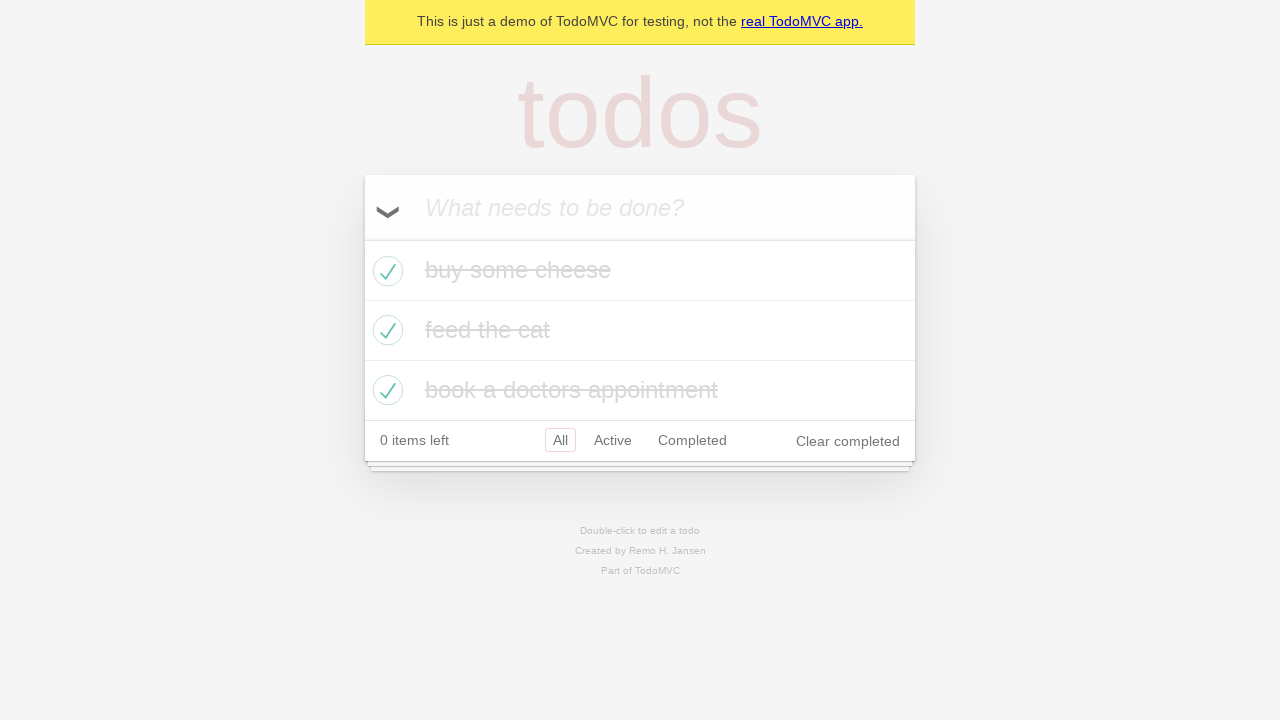